Tests the scientific calculator on calculator.net by clicking number buttons and an operation, then verifying the result equals "21."

Starting URL: http://www.calculator.net/

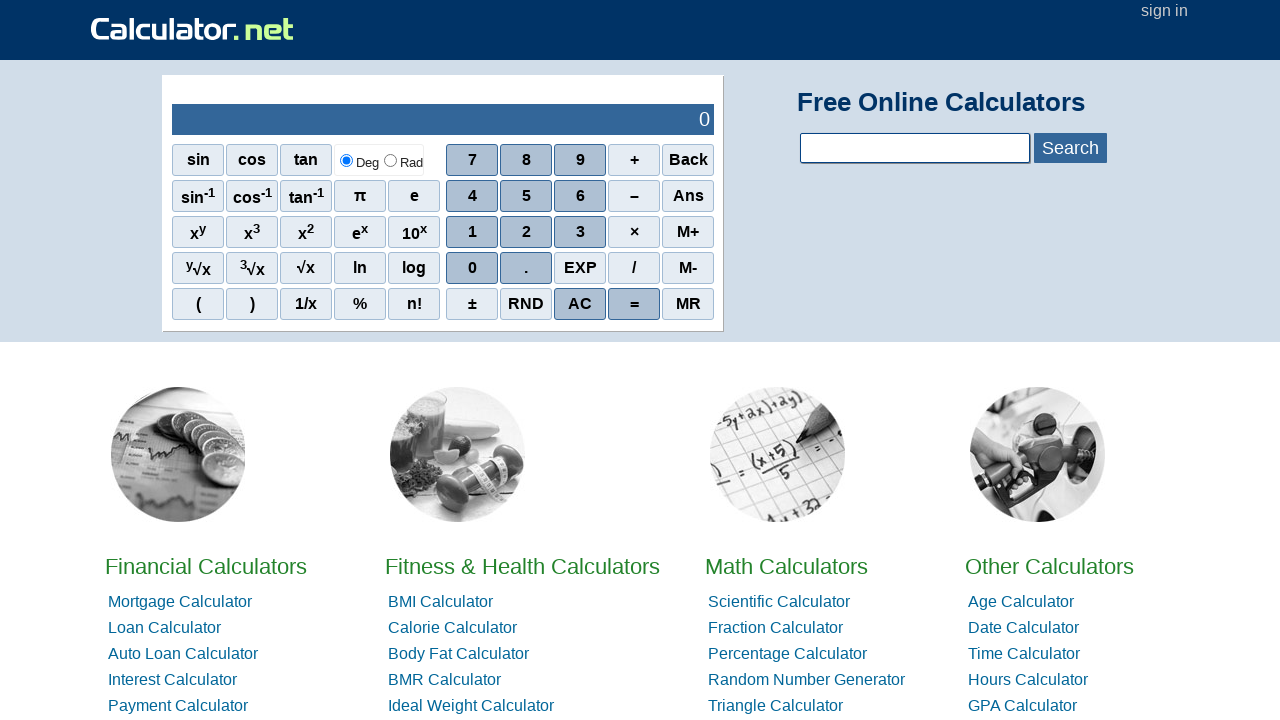

Clicked first number button on scientific calculator at (472, 232) on xpath=.//*[@id='sciout']/tbody/tr[2]/td[2]/div/div[3]/span[1]
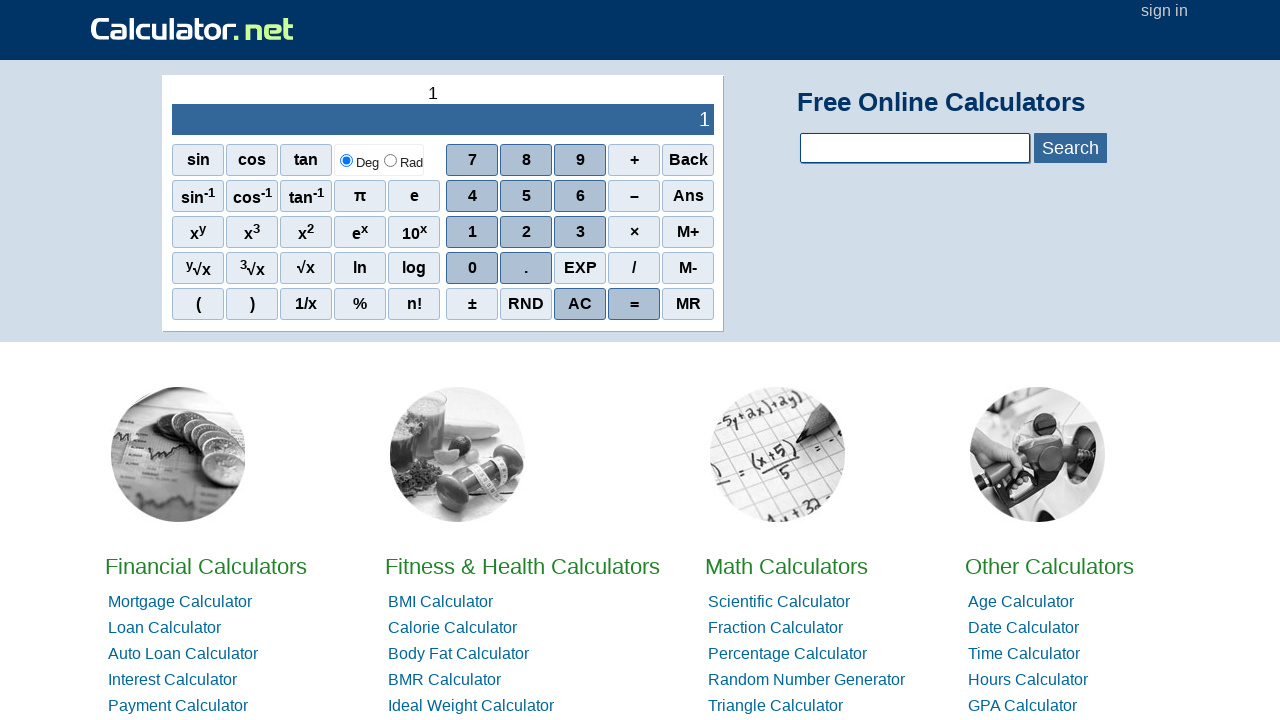

Clicked second number button at (472, 268) on xpath=.//*[@id='sciout']/tbody/tr[2]/td[2]/div/div[4]/span[1]
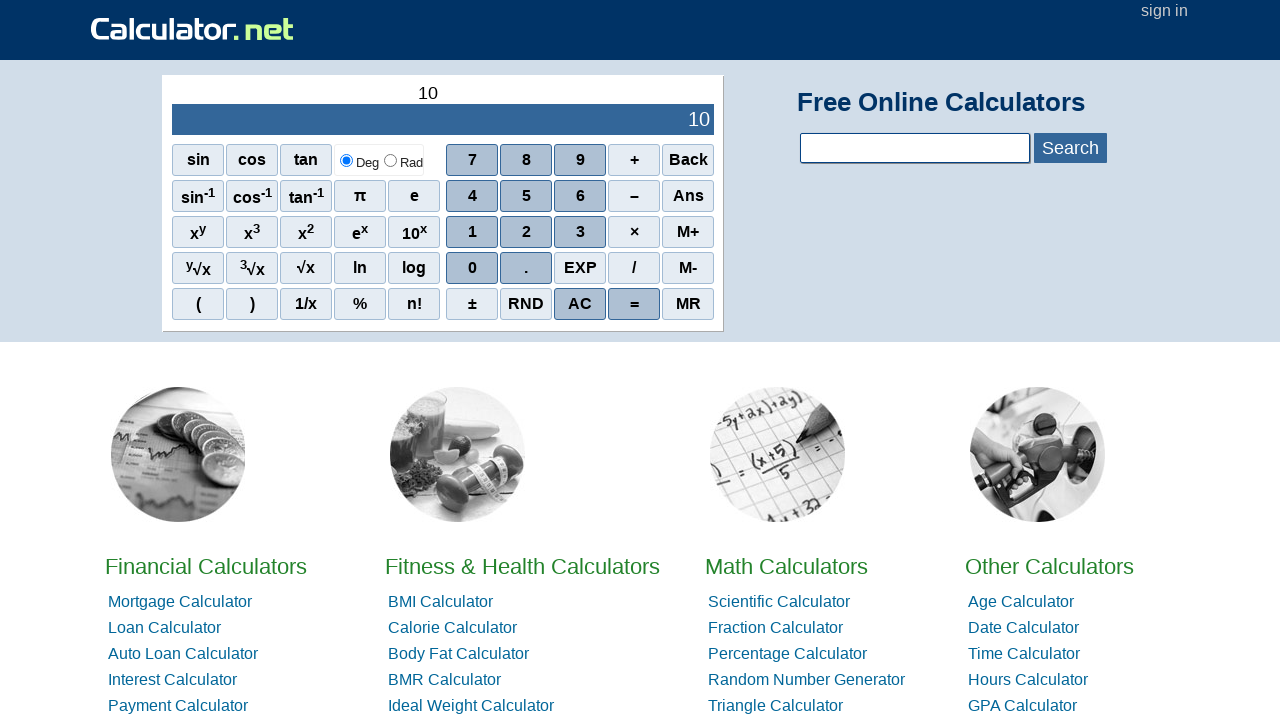

Clicked operation button at (634, 160) on xpath=.//*[@id='sciout']/tbody/tr[2]/td[2]/div/div[1]/span[4]
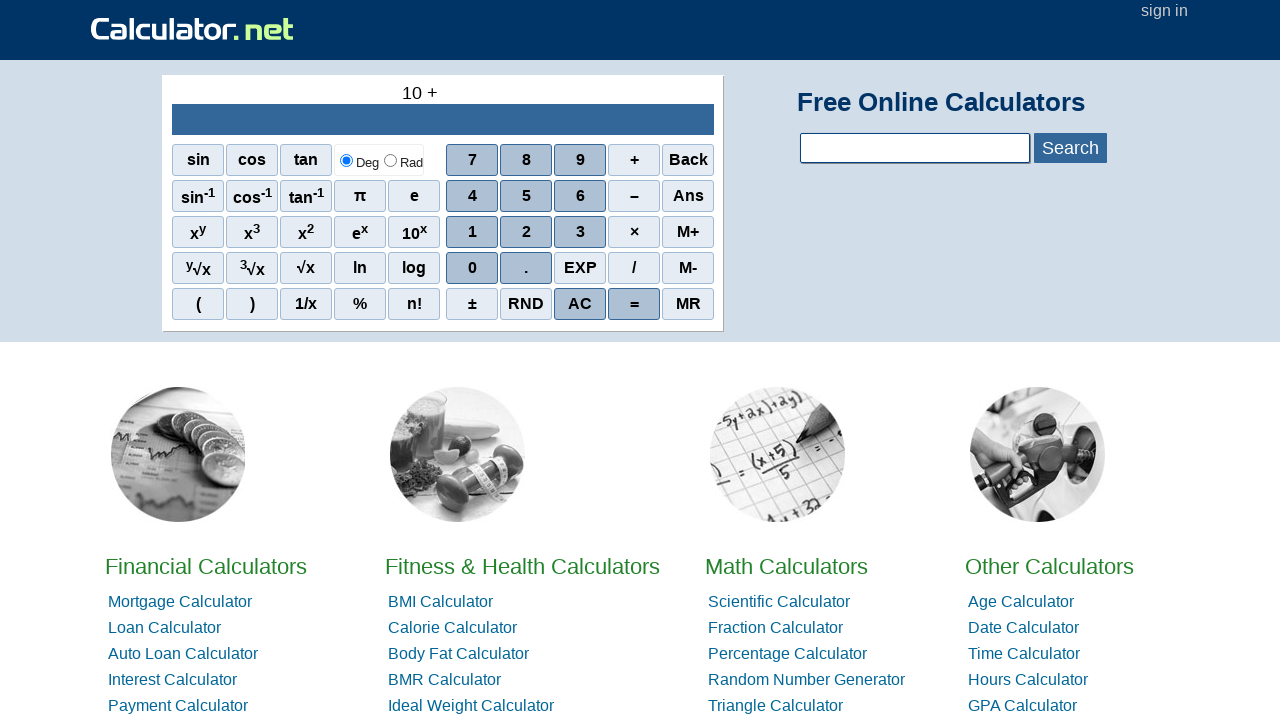

Clicked third number button at (472, 232) on xpath=.//*[@id='sciout']/tbody/tr[2]/td[2]/div/div[3]/span[1]
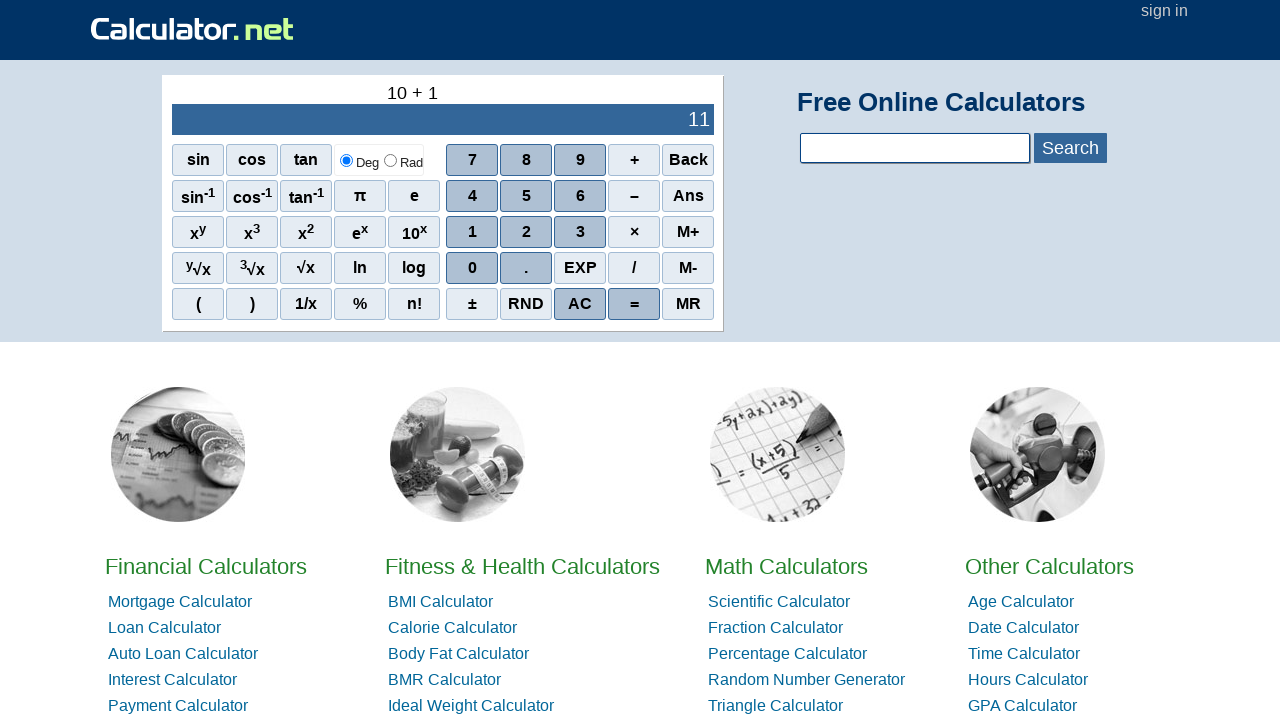

Clicked fourth number button at (472, 232) on xpath=.//*[@id='sciout']/tbody/tr[2]/td[2]/div/div[3]/span[1]
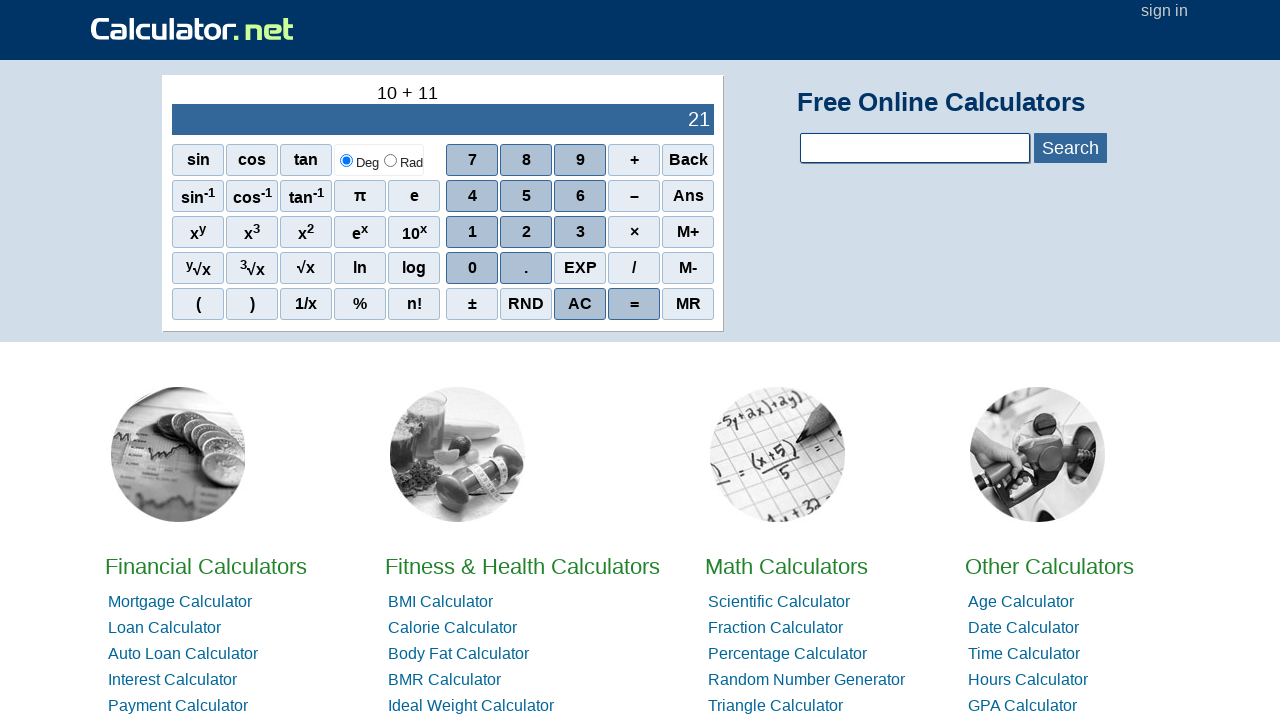

Clicked equals button to calculate result at (634, 304) on xpath=.//*[@id='sciout']/tbody/tr[2]/td[2]/div/div[5]/span[4]
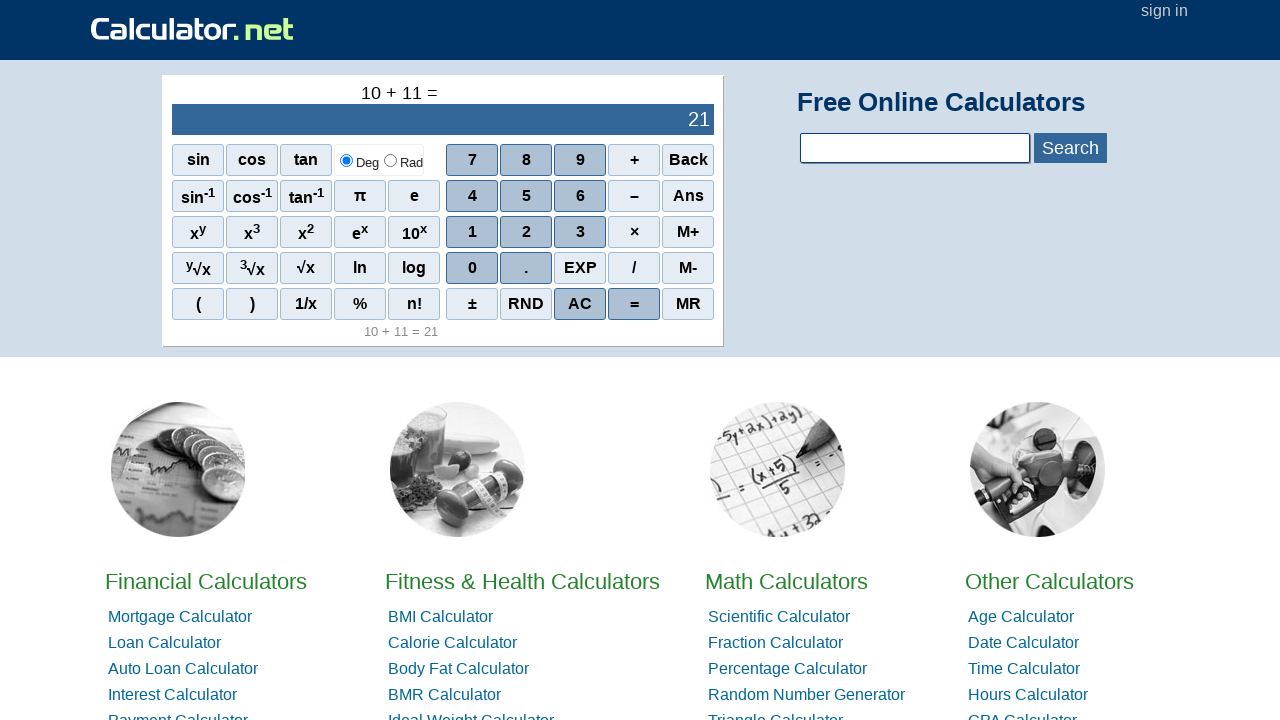

Result element appeared on screen
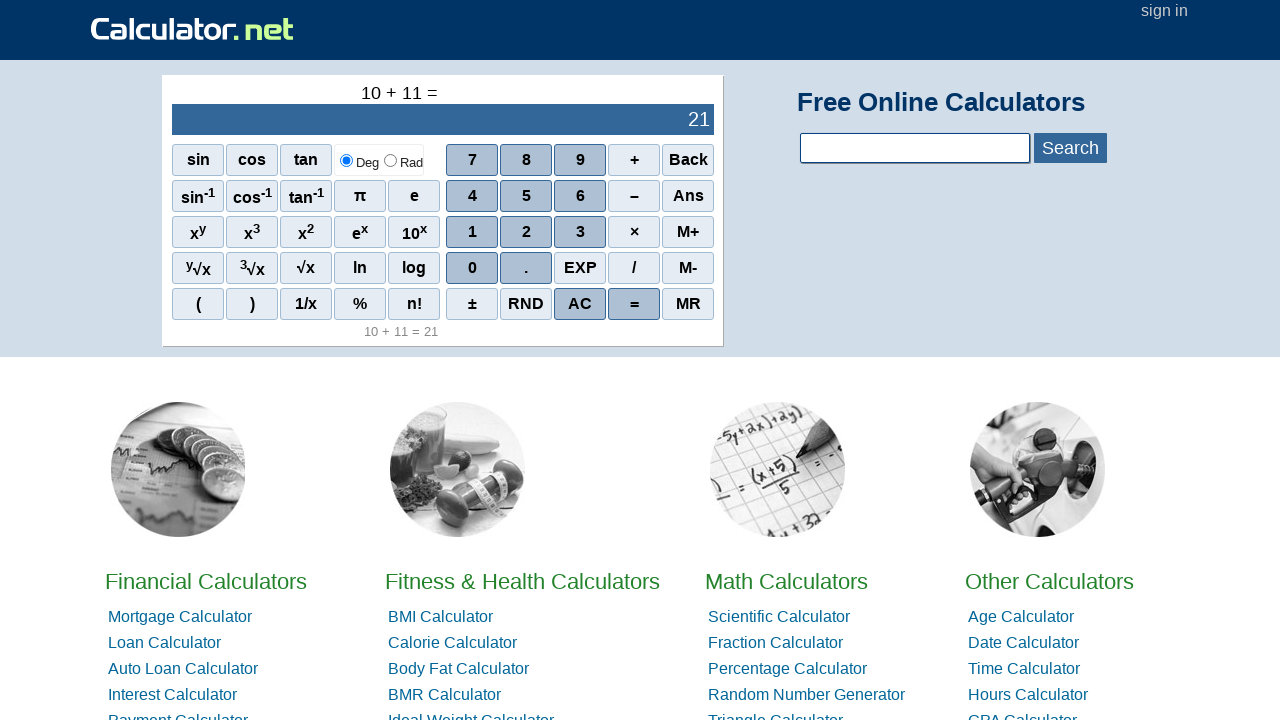

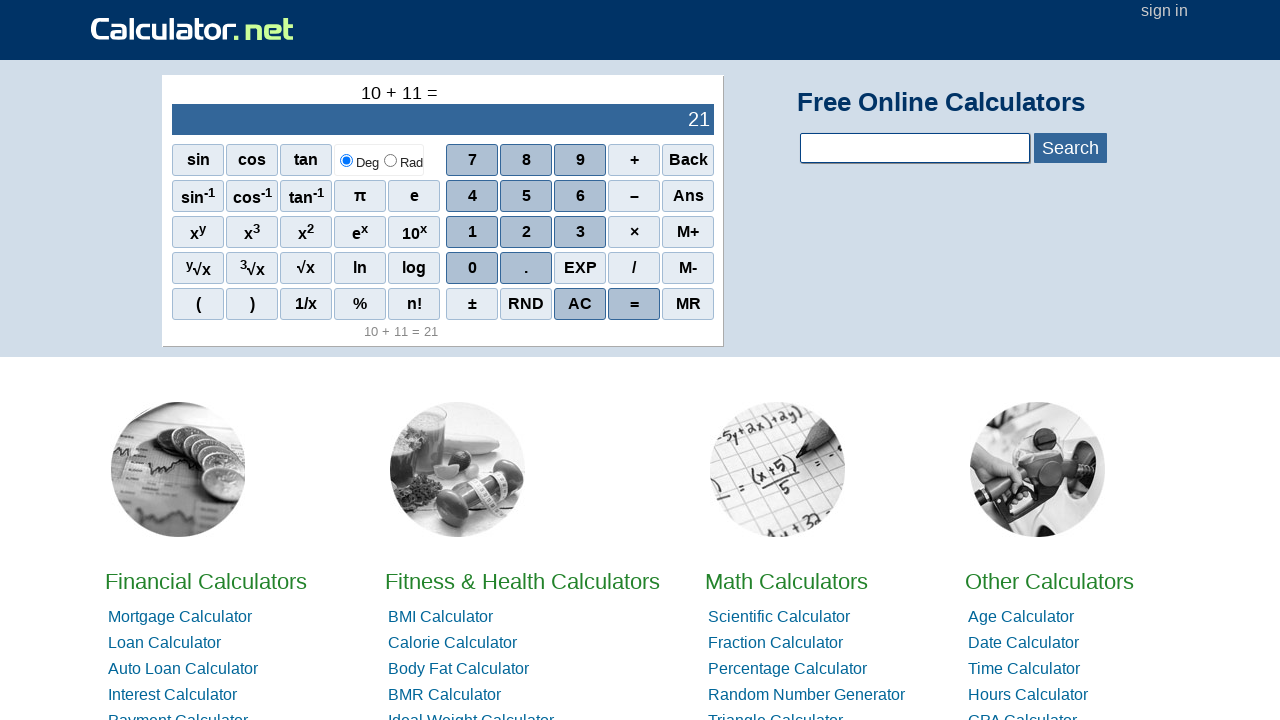